Tests mouse right-click (context click) functionality on a button element on the DemoQA buttons page

Starting URL: https://demoqa.com/buttons

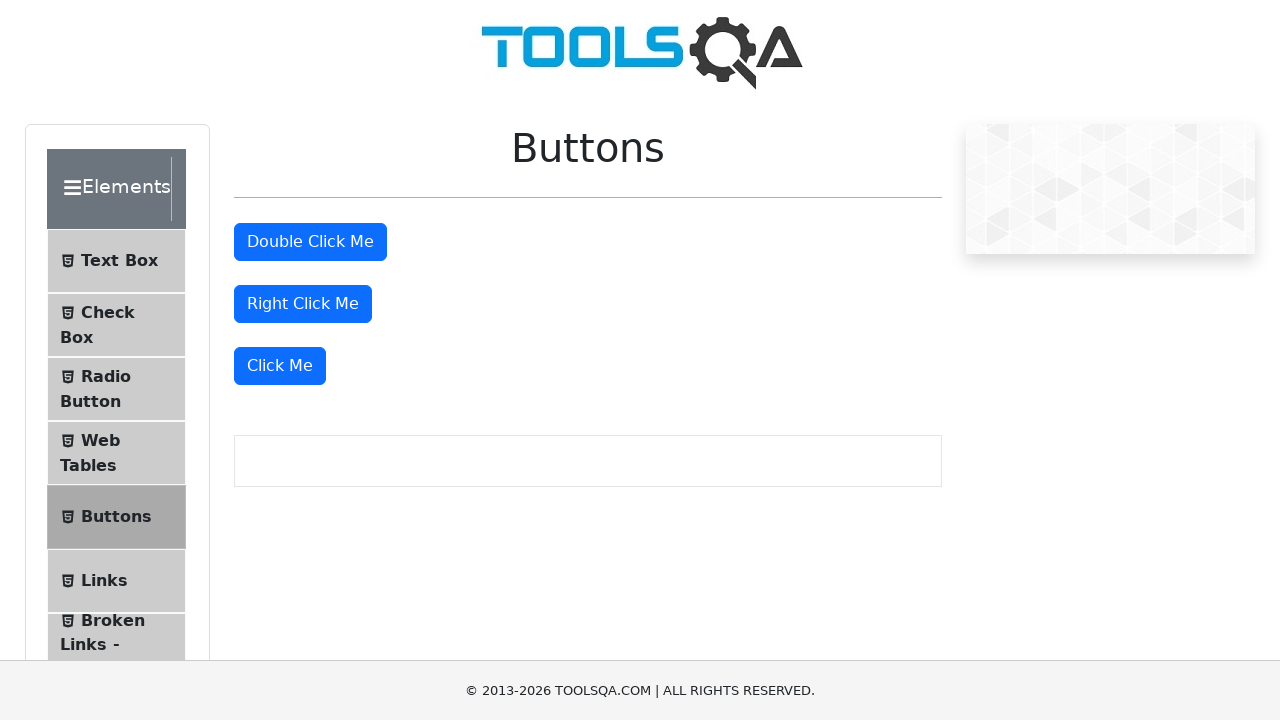

Navigated to DemoQA buttons page
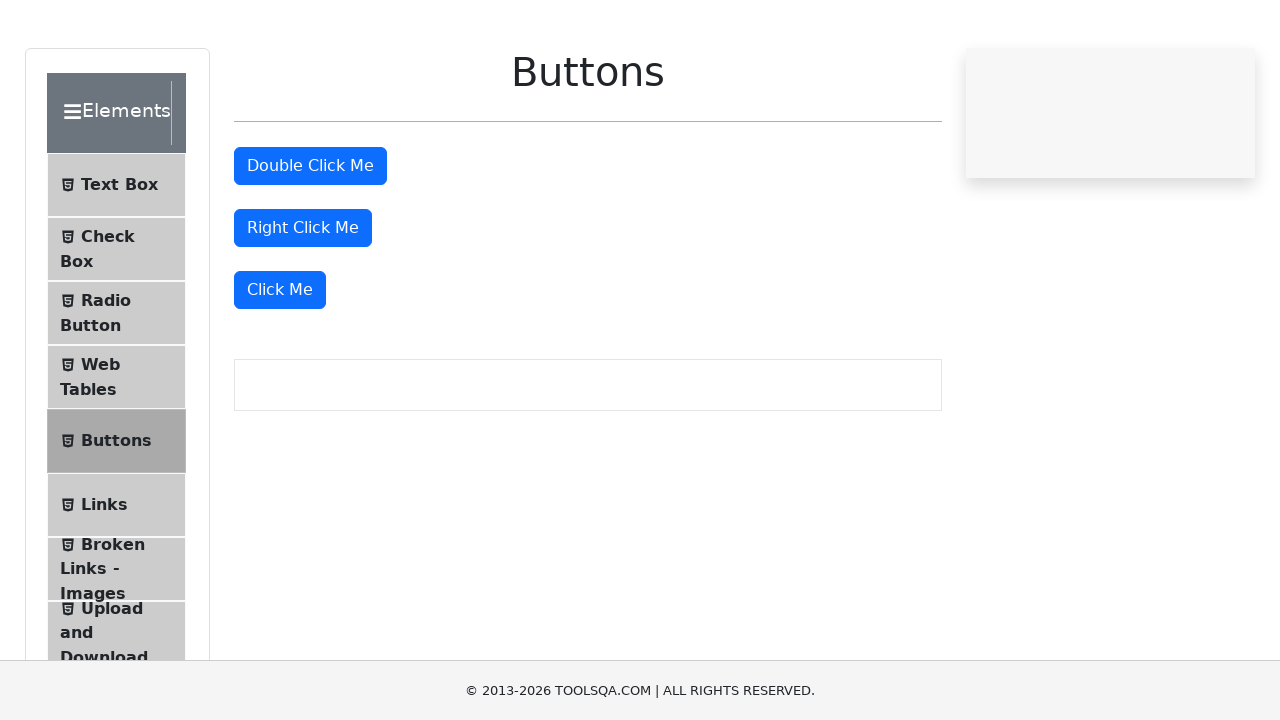

Performed right-click (context click) on the right-click button at (303, 304) on #rightClickBtn
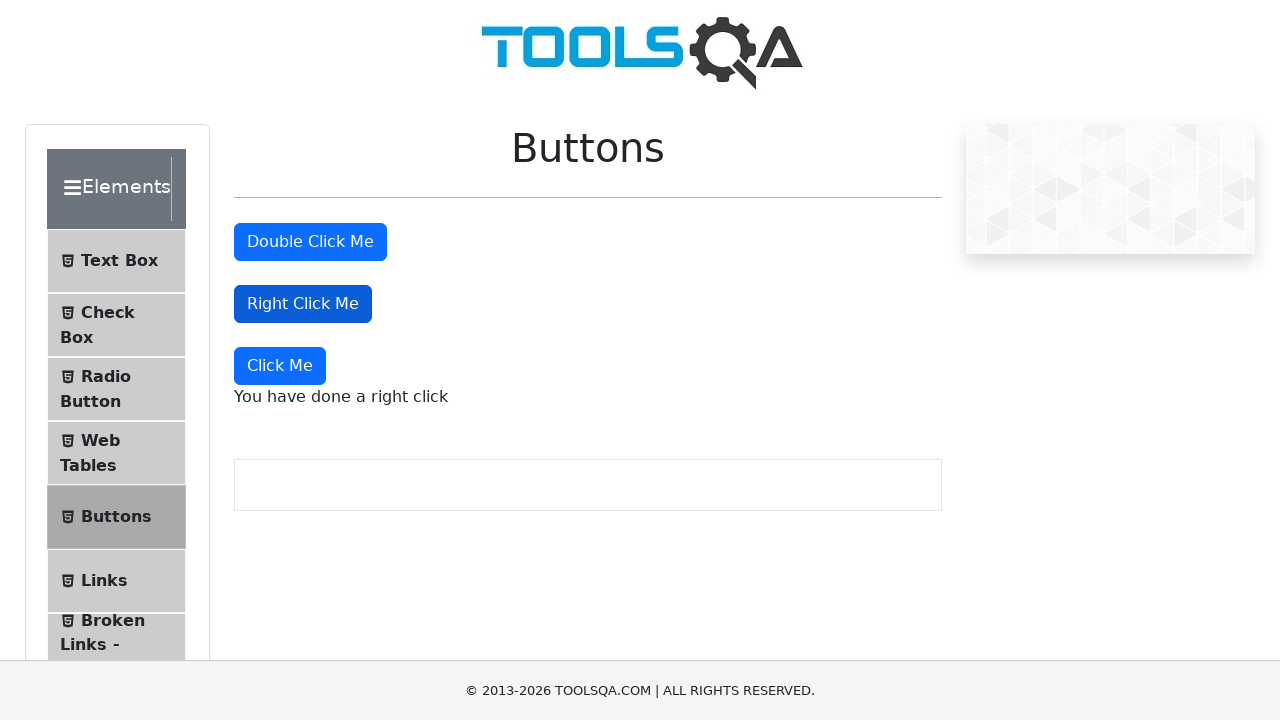

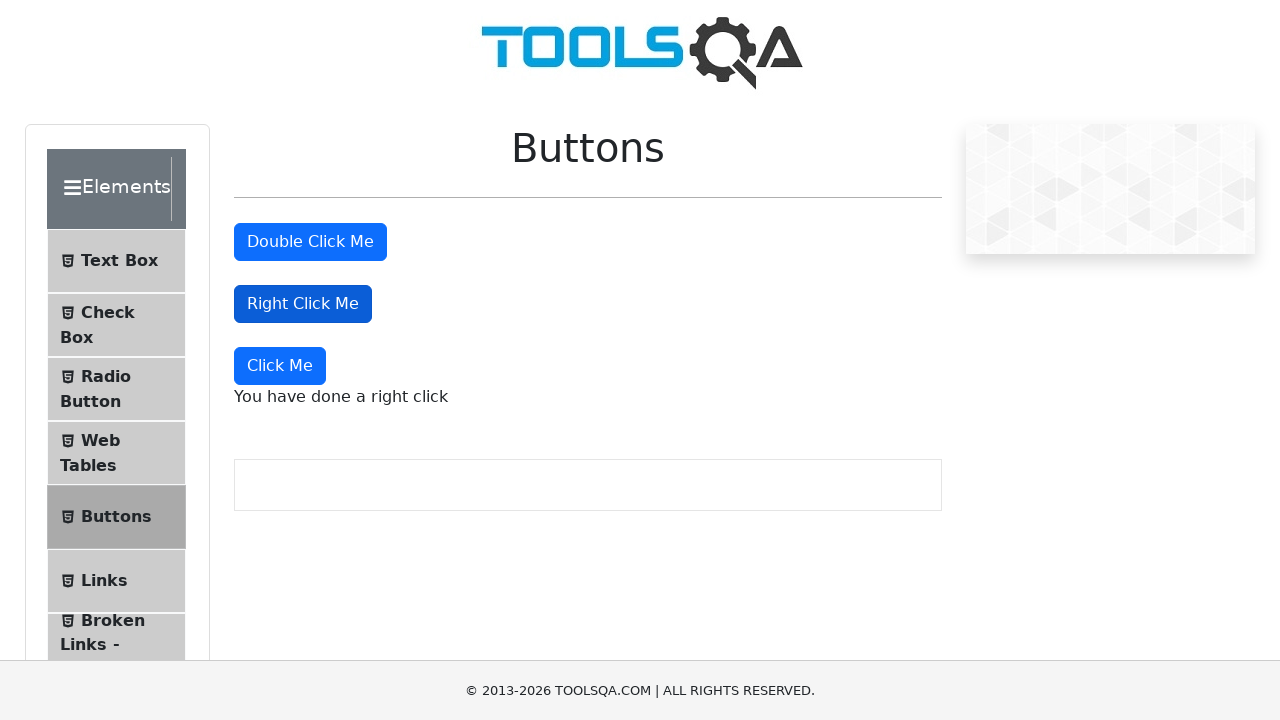